Tests browser window handling by clicking the tab button twice to open new browser tabs and demonstrates window handle management

Starting URL: https://demoqa.com/browser-windows

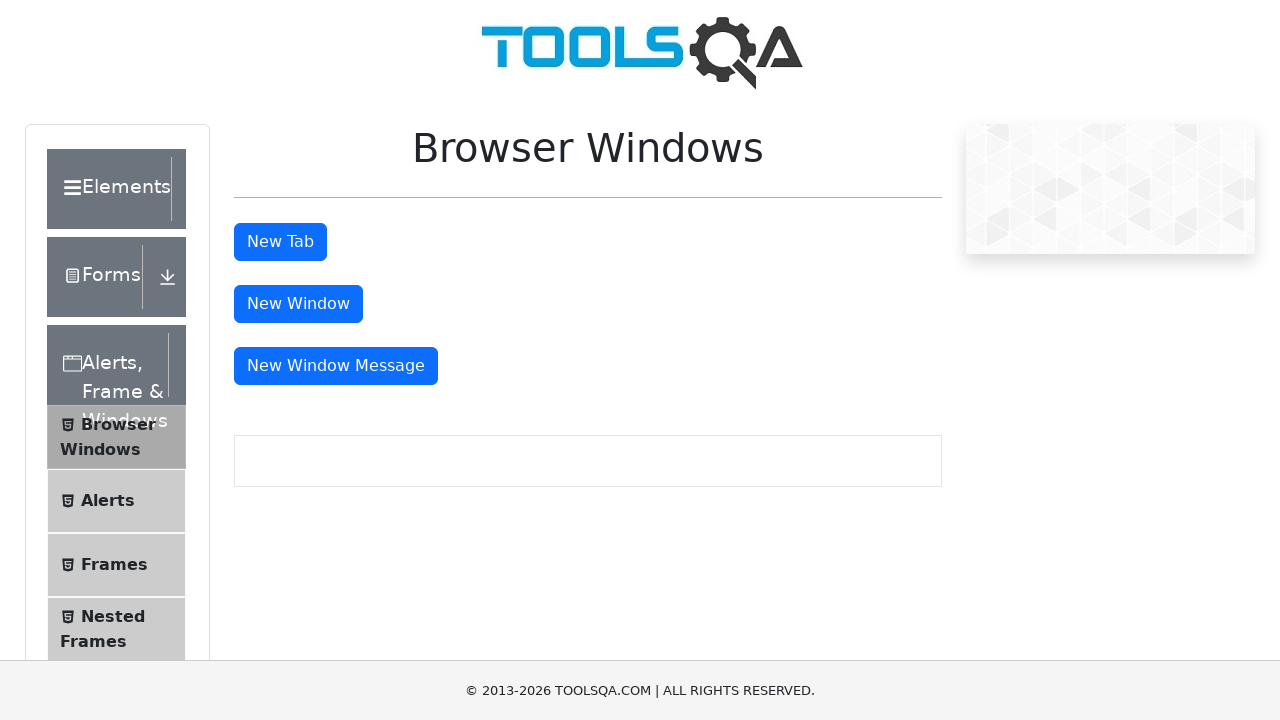

Clicked tab button to open first new tab at (280, 242) on #tabButton
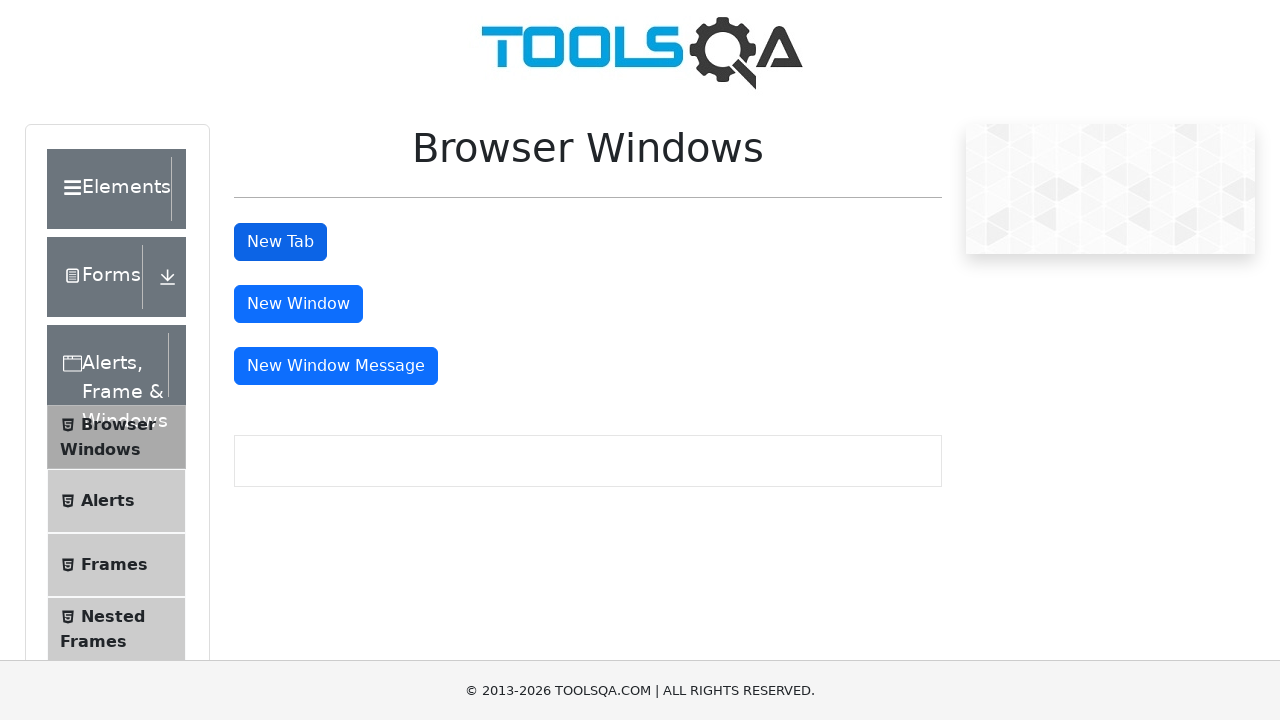

Clicked tab button to open second new tab at (280, 242) on #tabButton
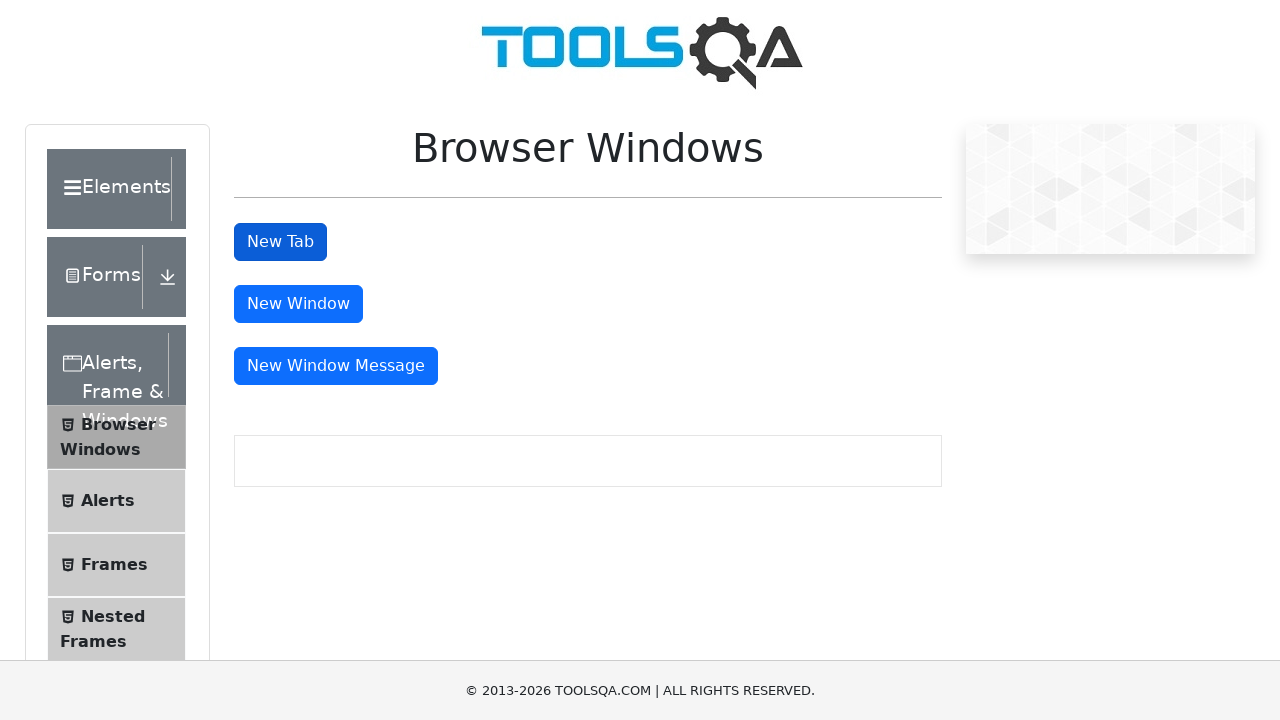

Retrieved all pages (tabs) from browser context
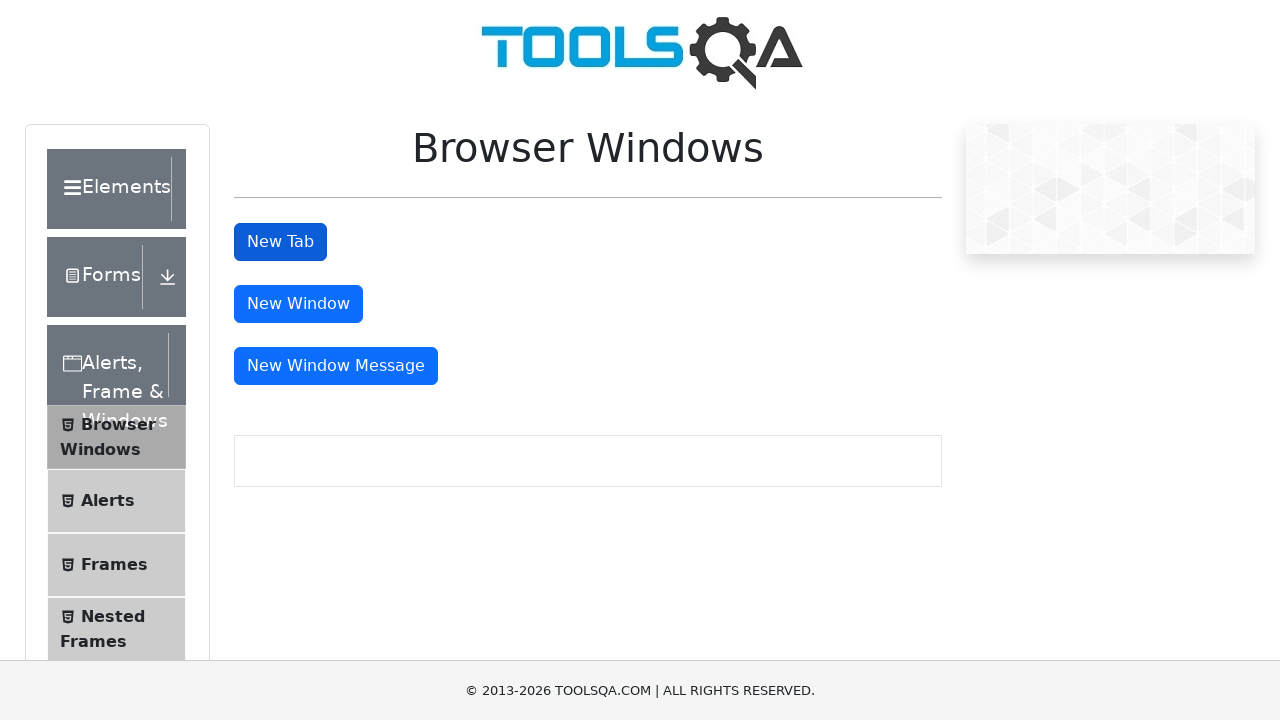

Printed URLs of all open tabs for window handle verification
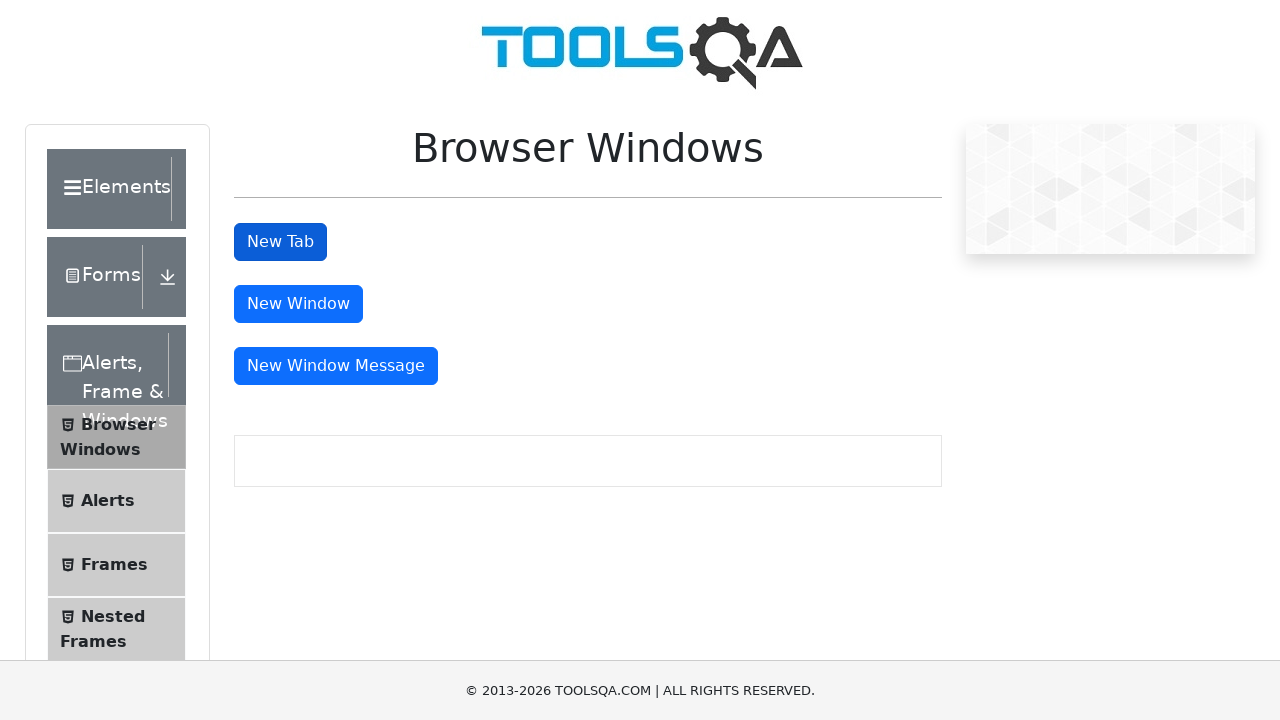

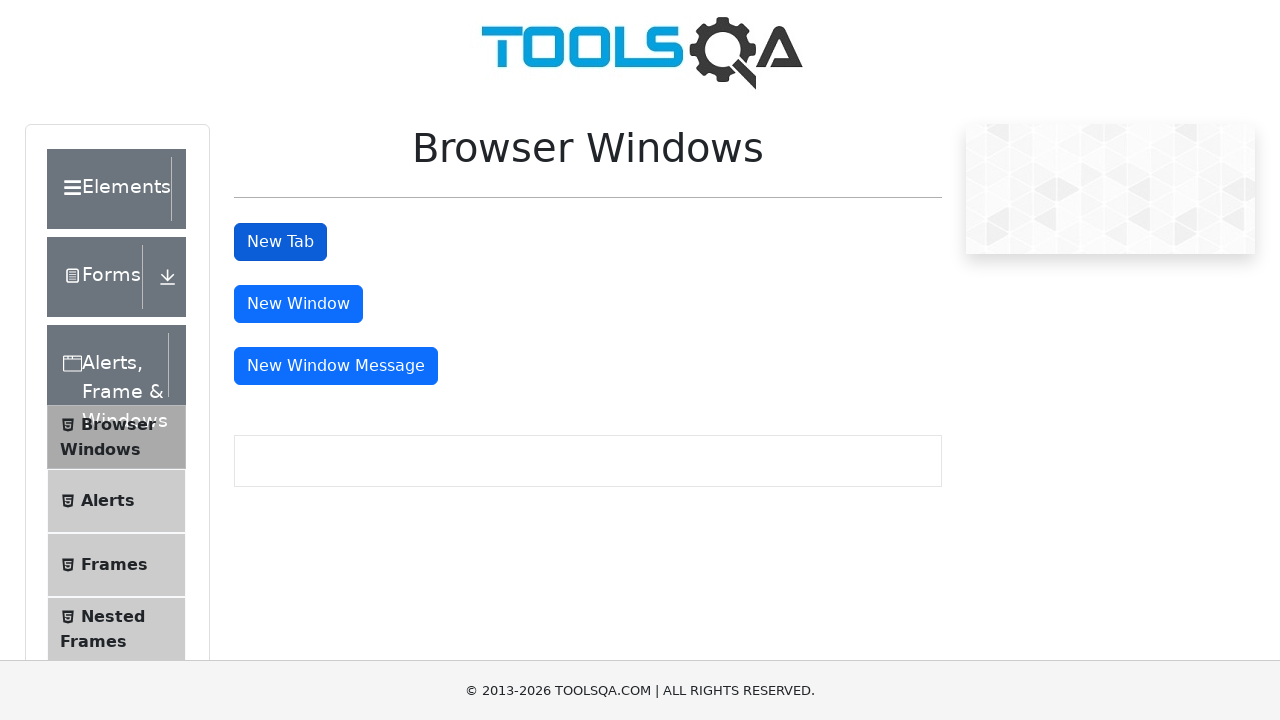